Tests adding a todo item with special characters to verify they are handled correctly

Starting URL: https://todomvc.com/examples/react/dist/

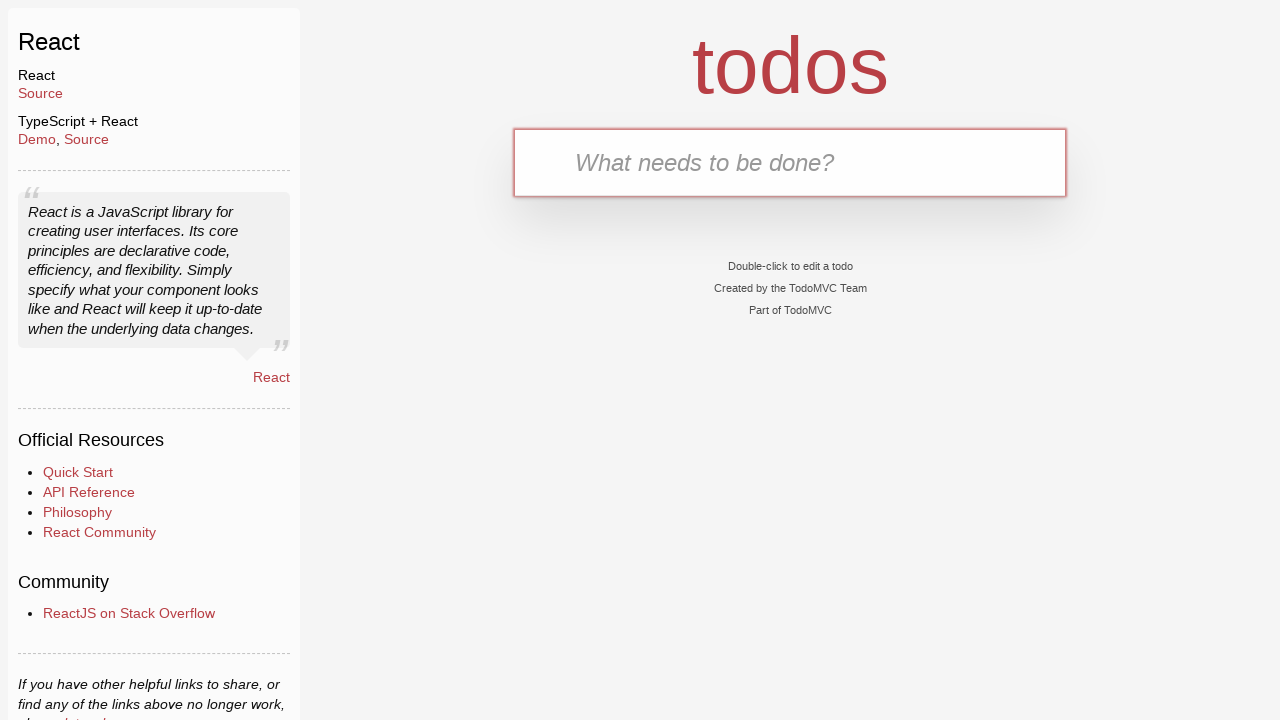

Filled new todo input with special characters '@£%*!^?~' on .new-todo
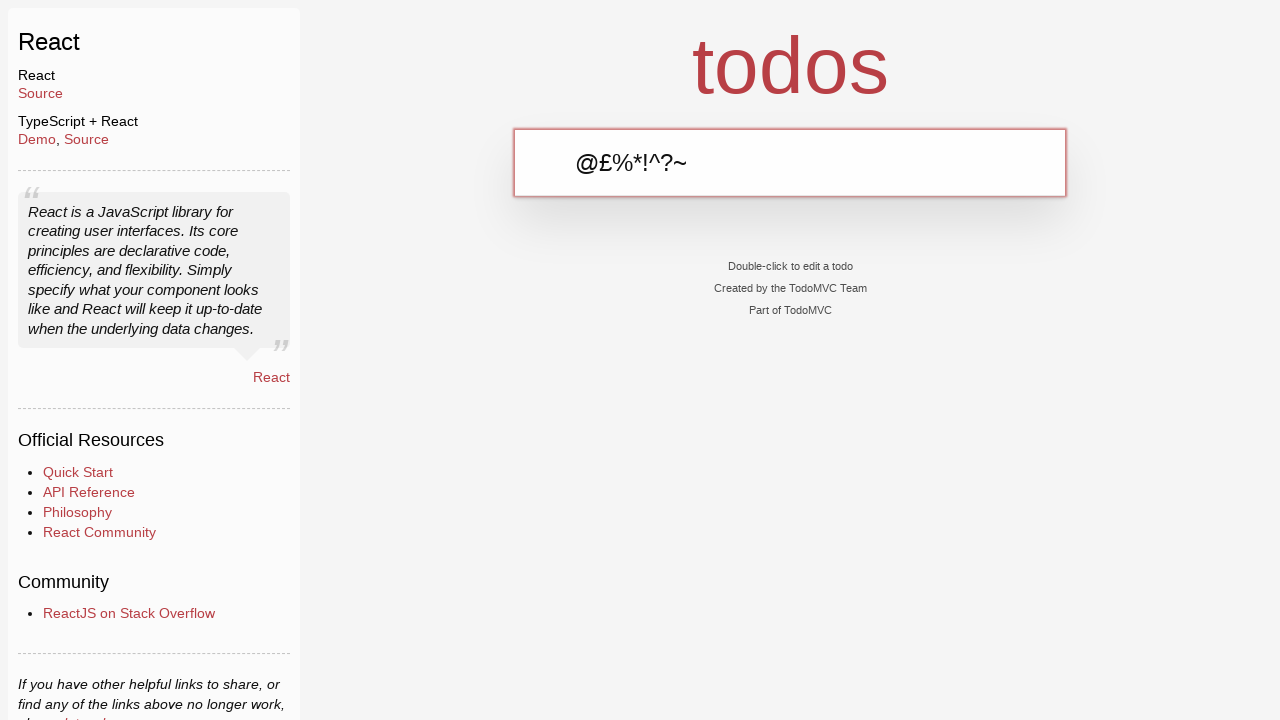

Pressed Enter to add the todo item with special characters on .new-todo
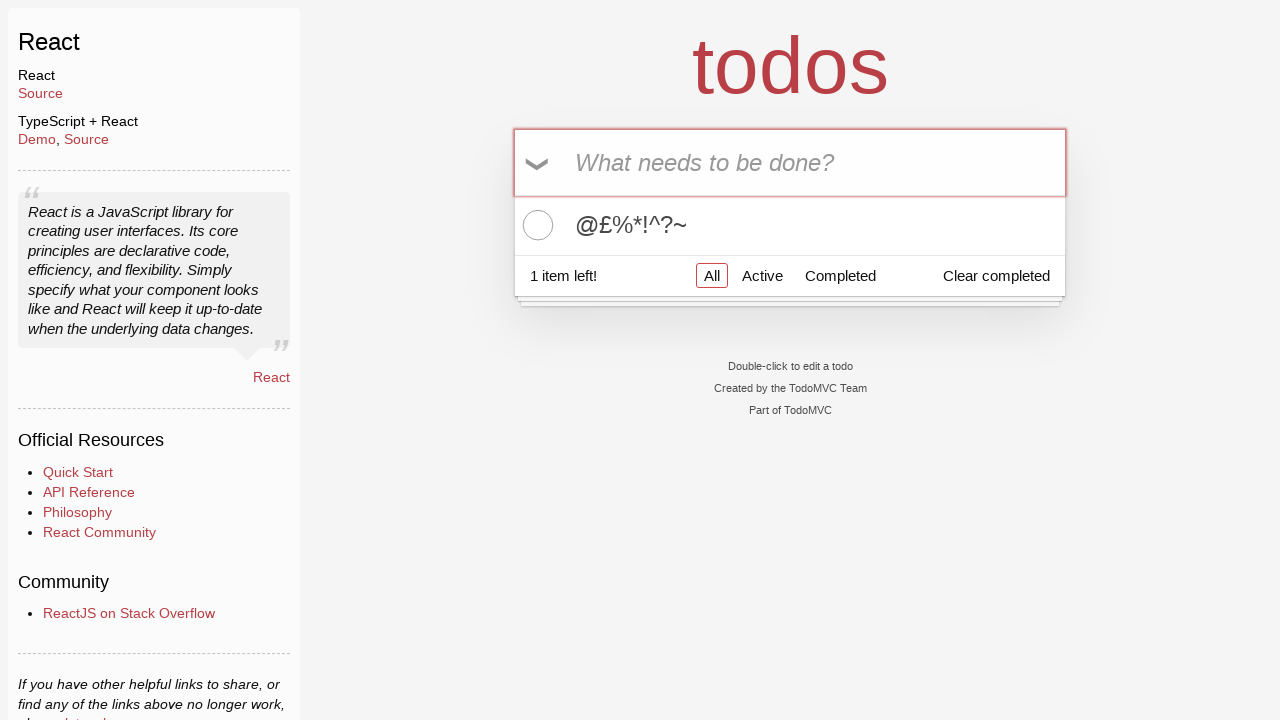

Verified that the todo item with special characters was added to the list
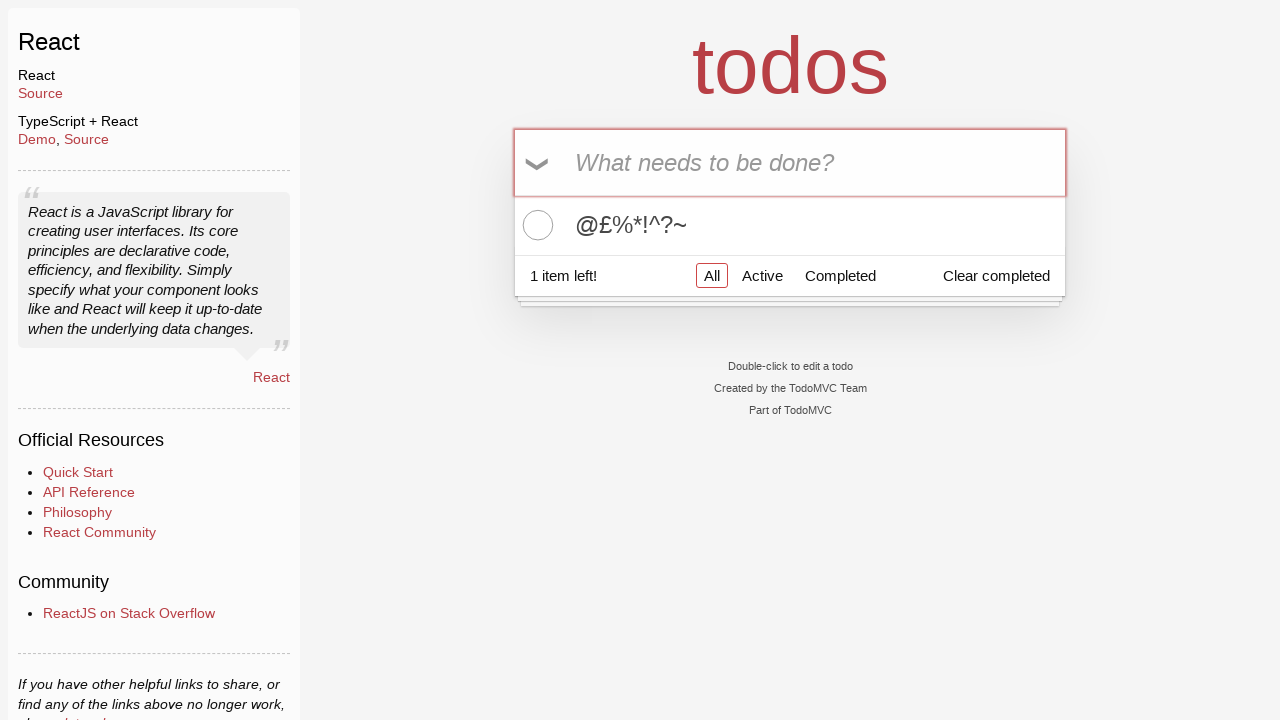

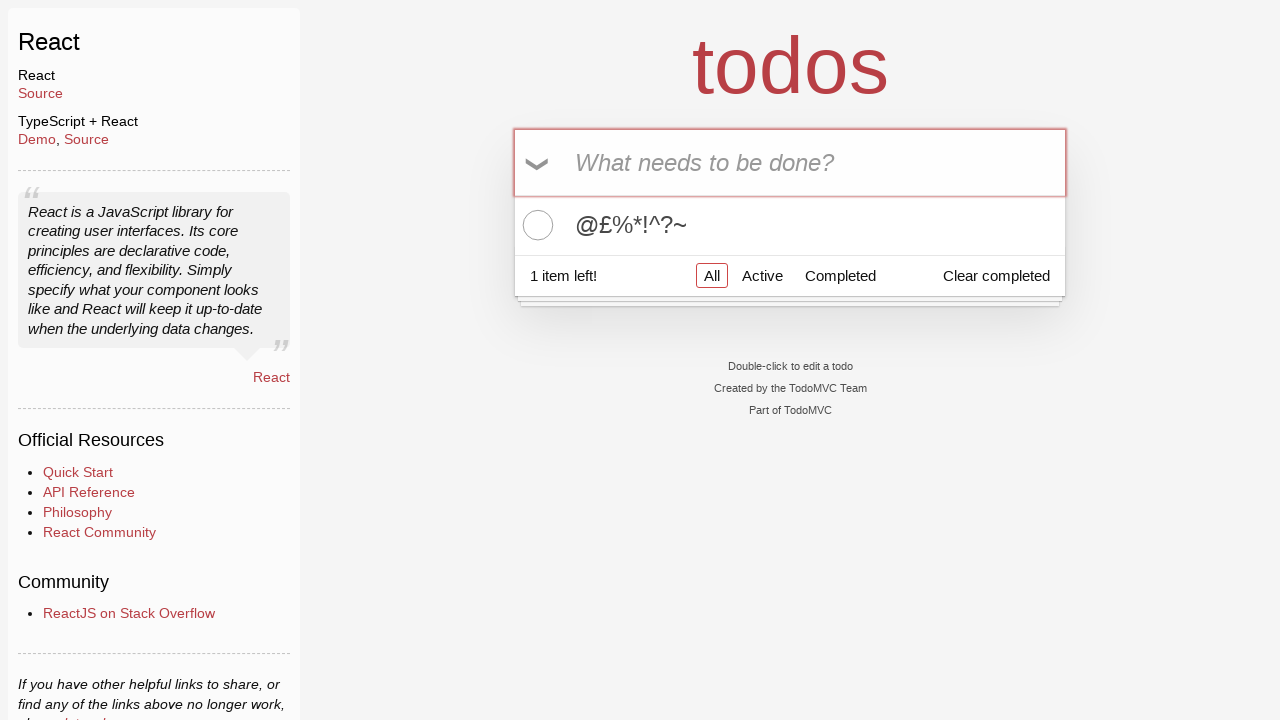